Tests alert handling and text area input functionality by triggering an alert, accepting it, and then entering multiple lines of text in a text area

Starting URL: https://omayo.blogspot.com/

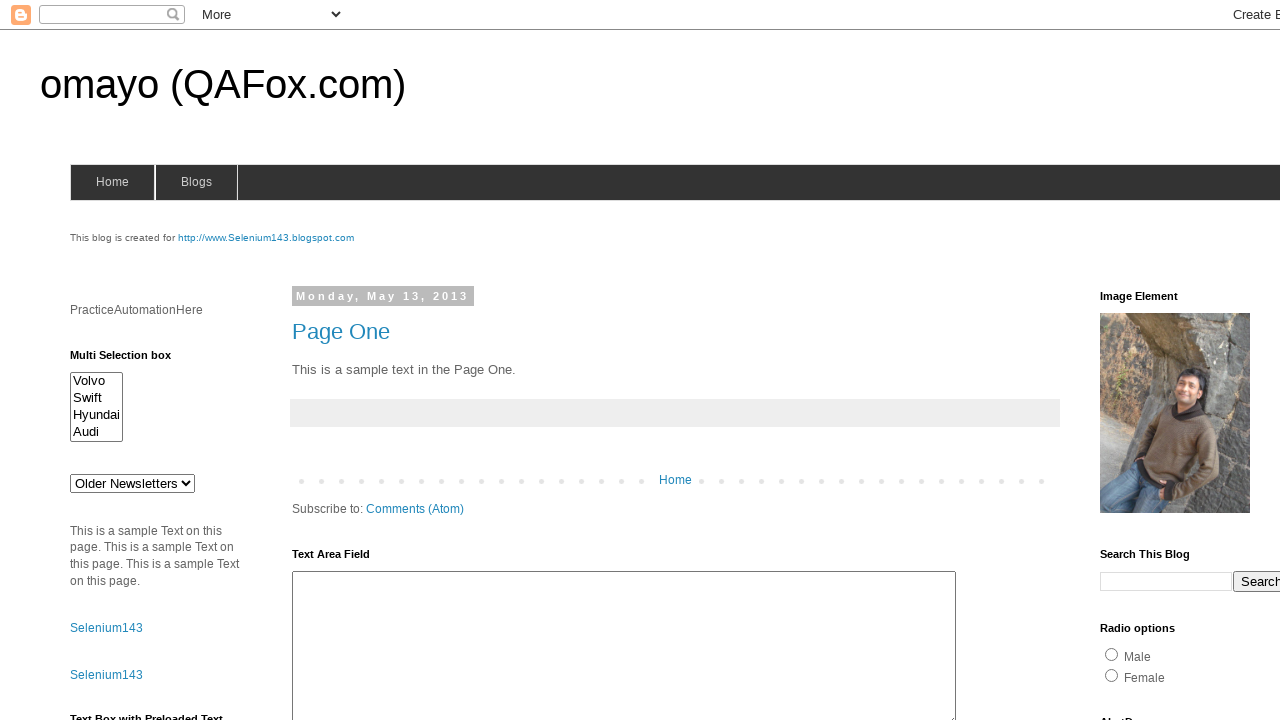

Clicked alert trigger button at (1154, 361) on #alert1
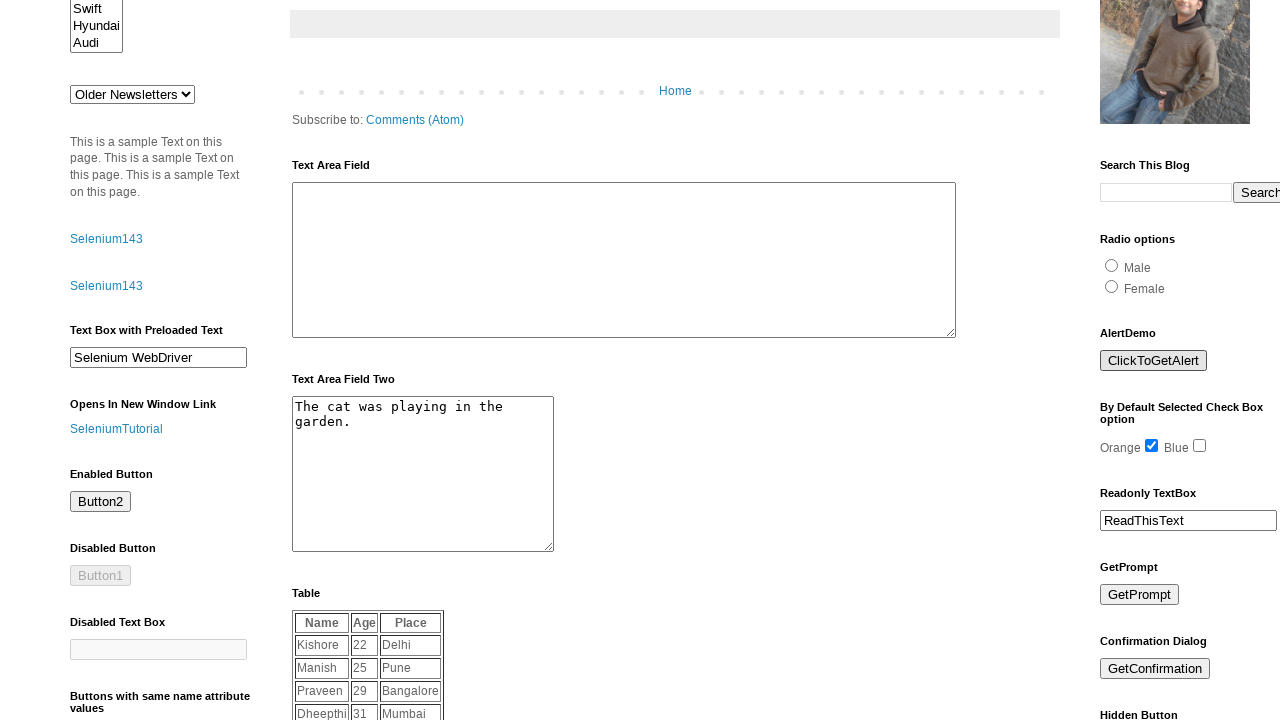

Set up dialog handler to accept alerts
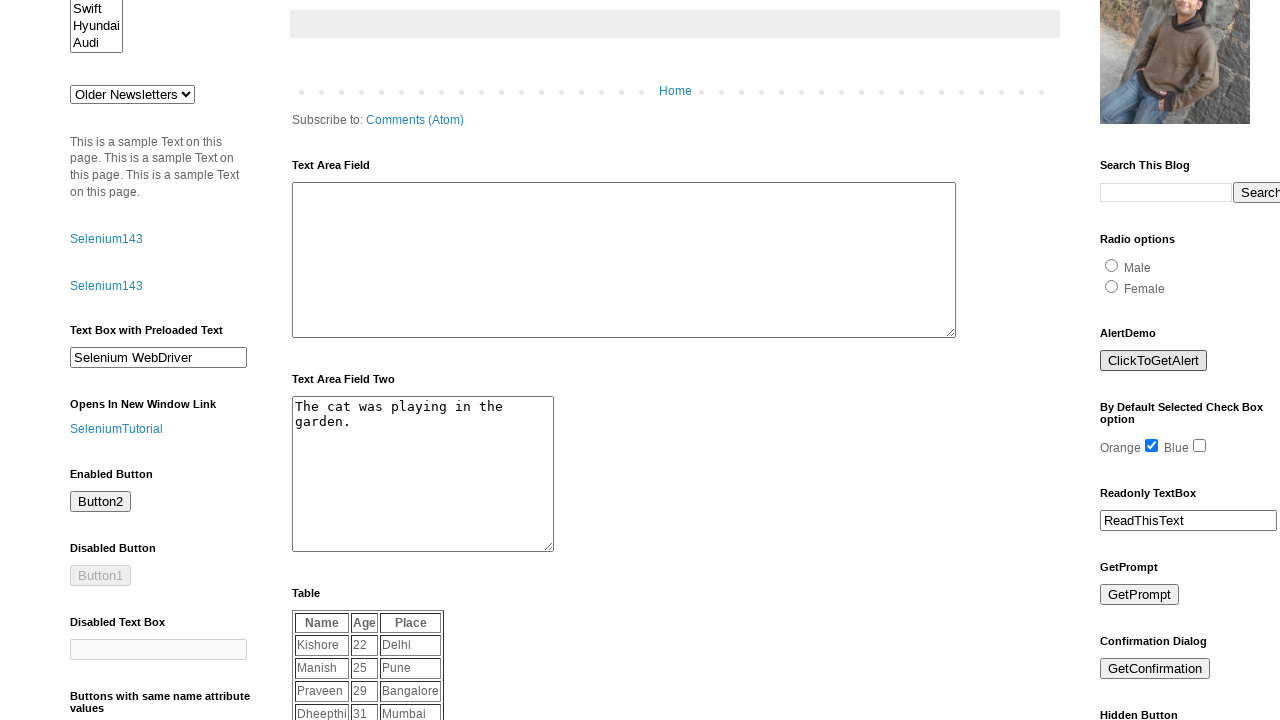

Cleared existing text in text area on xpath=/html/body/div[4]/div[2]/div[2]/div[2]/div[2]/div[2]/div[2]/div/div[4]/div
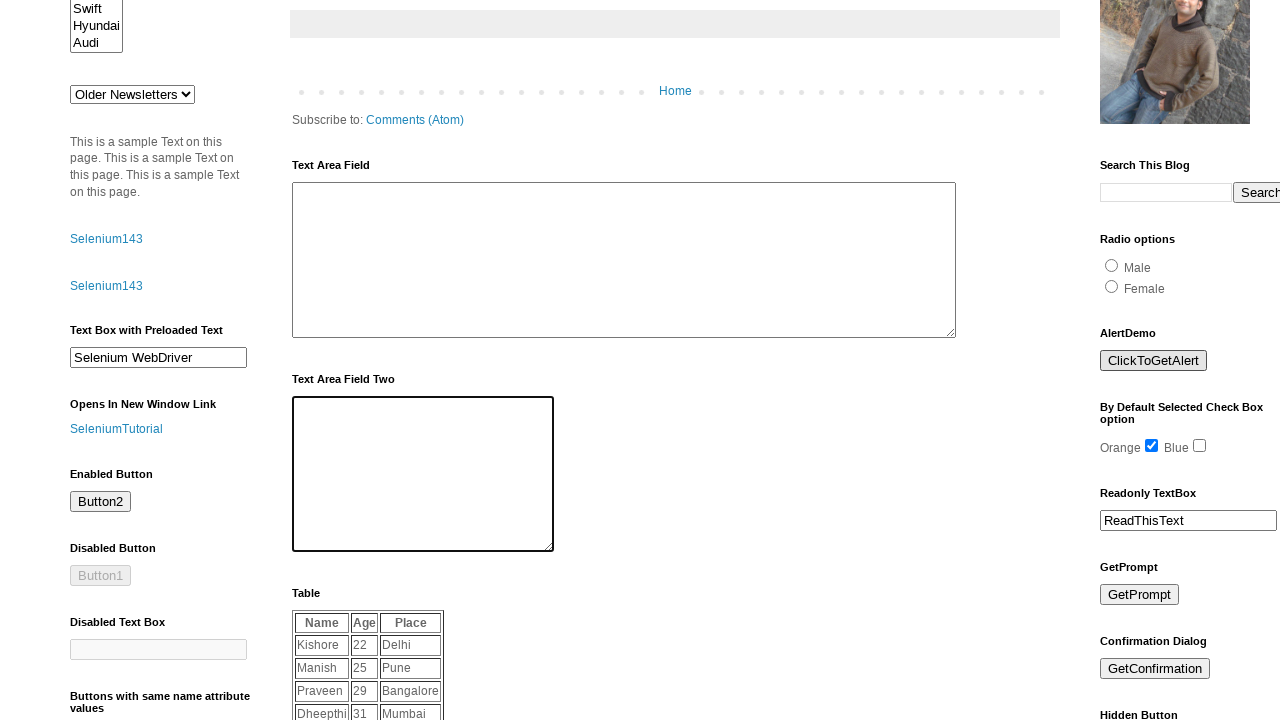

Filled text area with multiple lines: teste 1, teste 2, teste 3 on xpath=/html/body/div[4]/div[2]/div[2]/div[2]/div[2]/div[2]/div[2]/div/div[4]/div
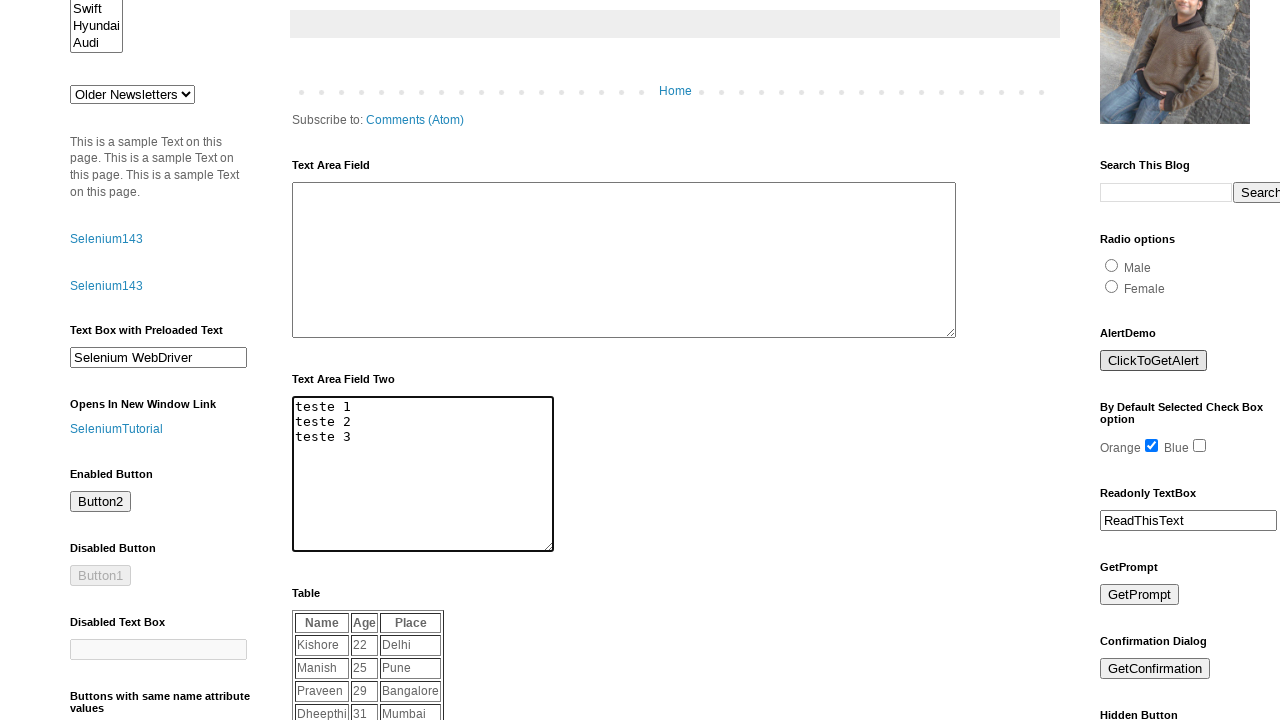

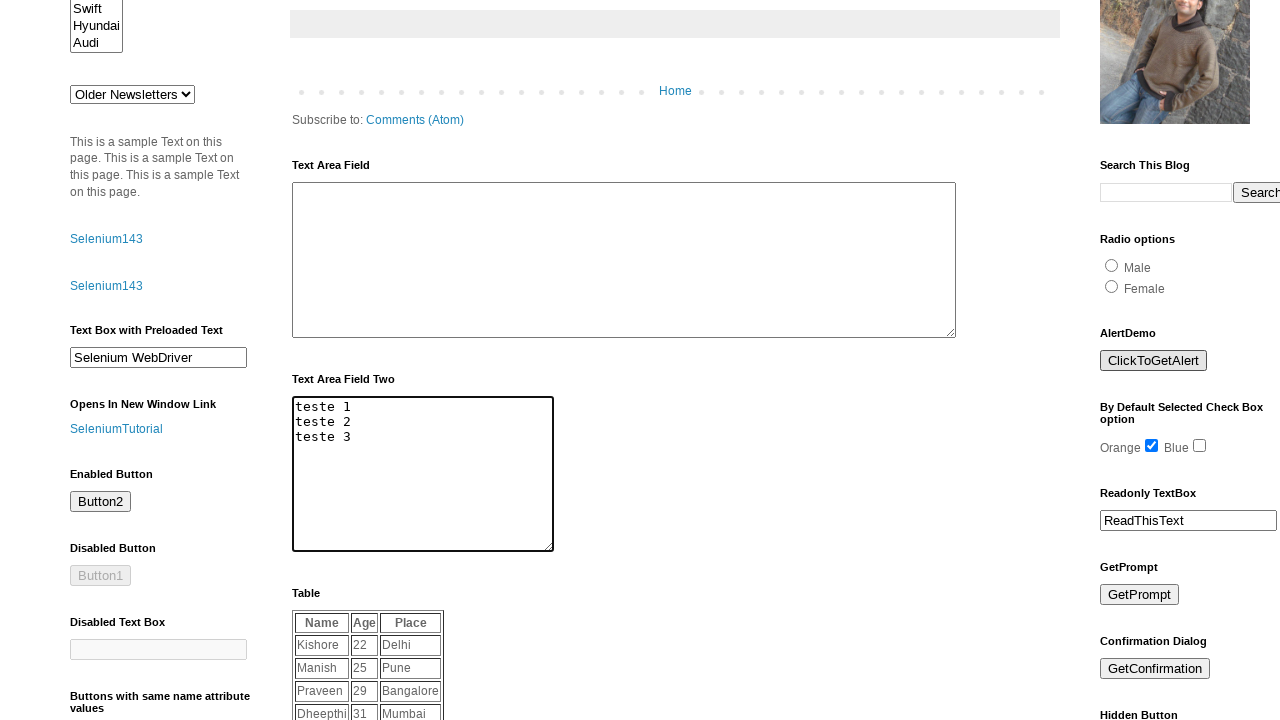